Tests the dynamic table page by expanding the Table Data section, filling in Caption and ID fields with test data, and clicking the Refresh Table button

Starting URL: https://testpages.herokuapp.com/styled/tag/dynamic-table.html

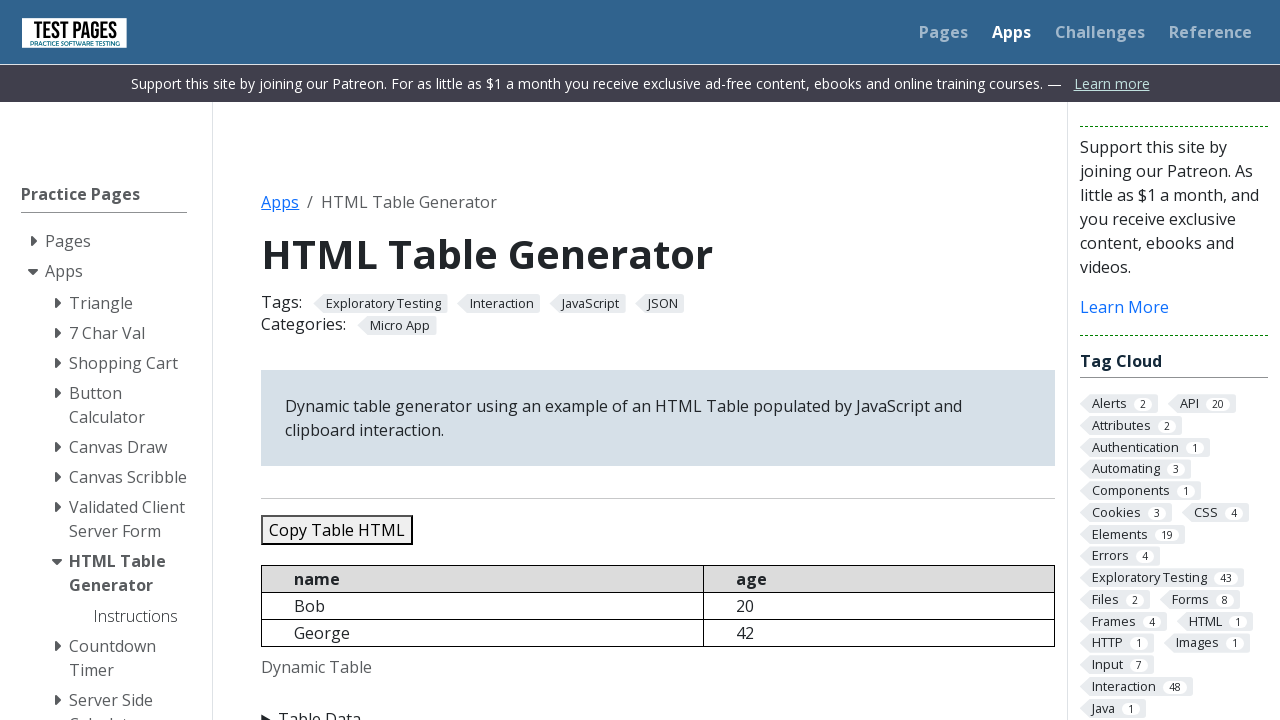

Clicked on Table Data section to expand it at (658, 708) on xpath=//summary[text()='Table Data']
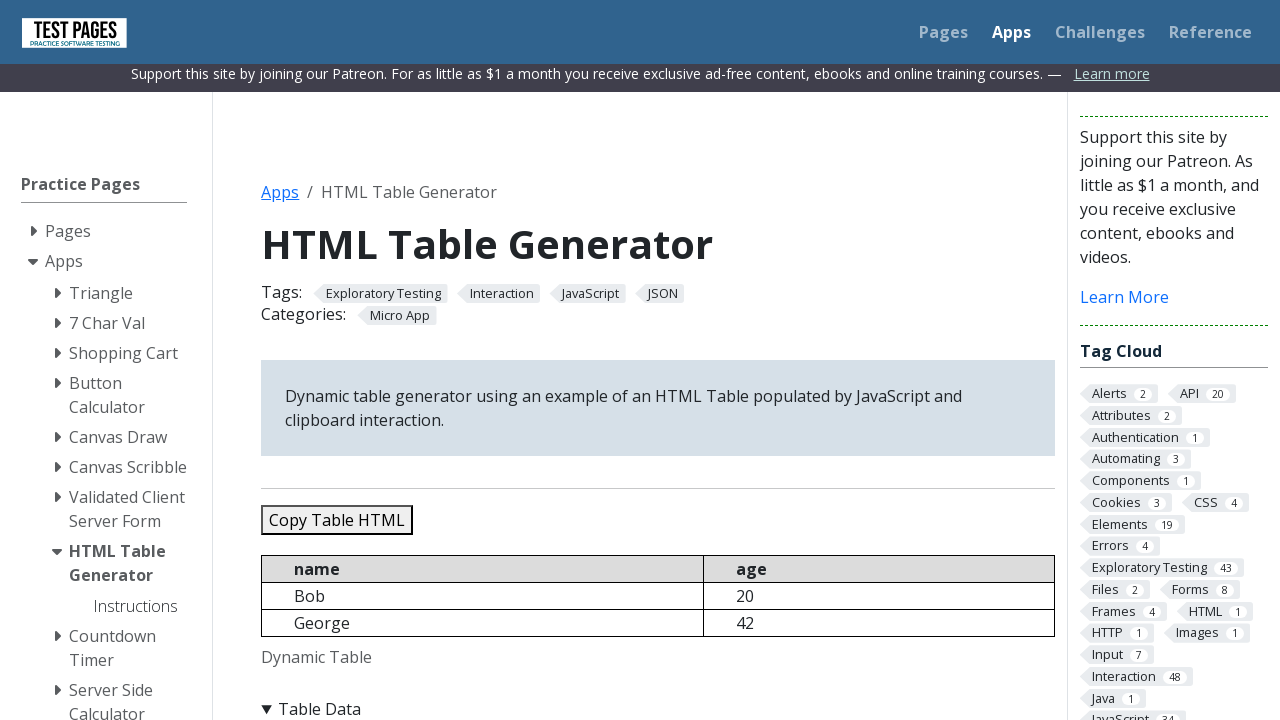

Clicked on Caption field at (421, 360) on #caption
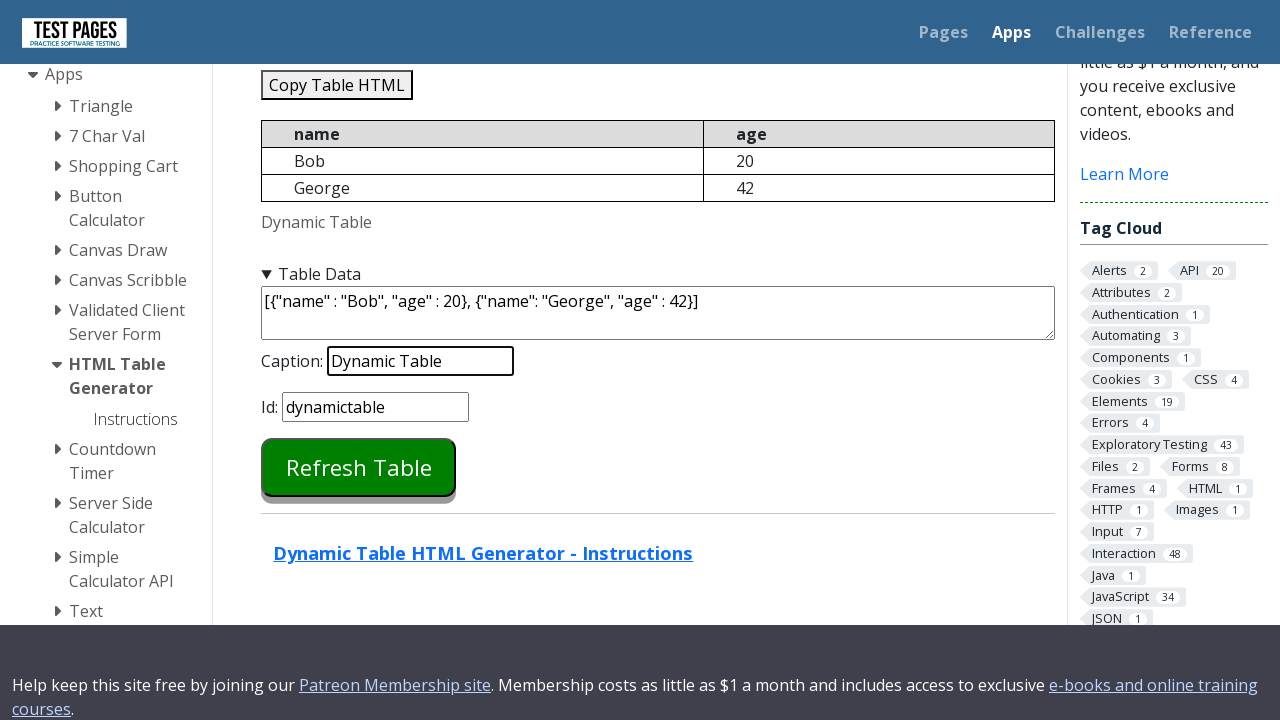

Filled Caption field with 'Alina' on #caption
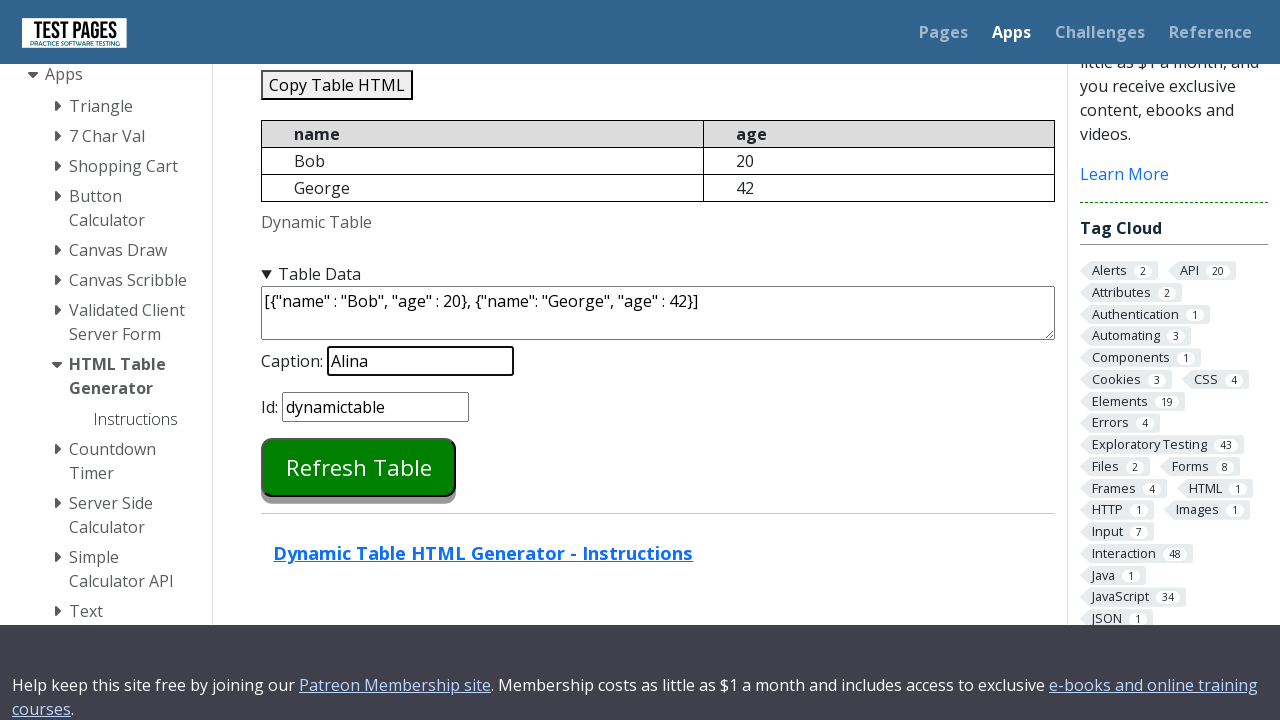

Clicked on ID field at (376, 406) on #tableid
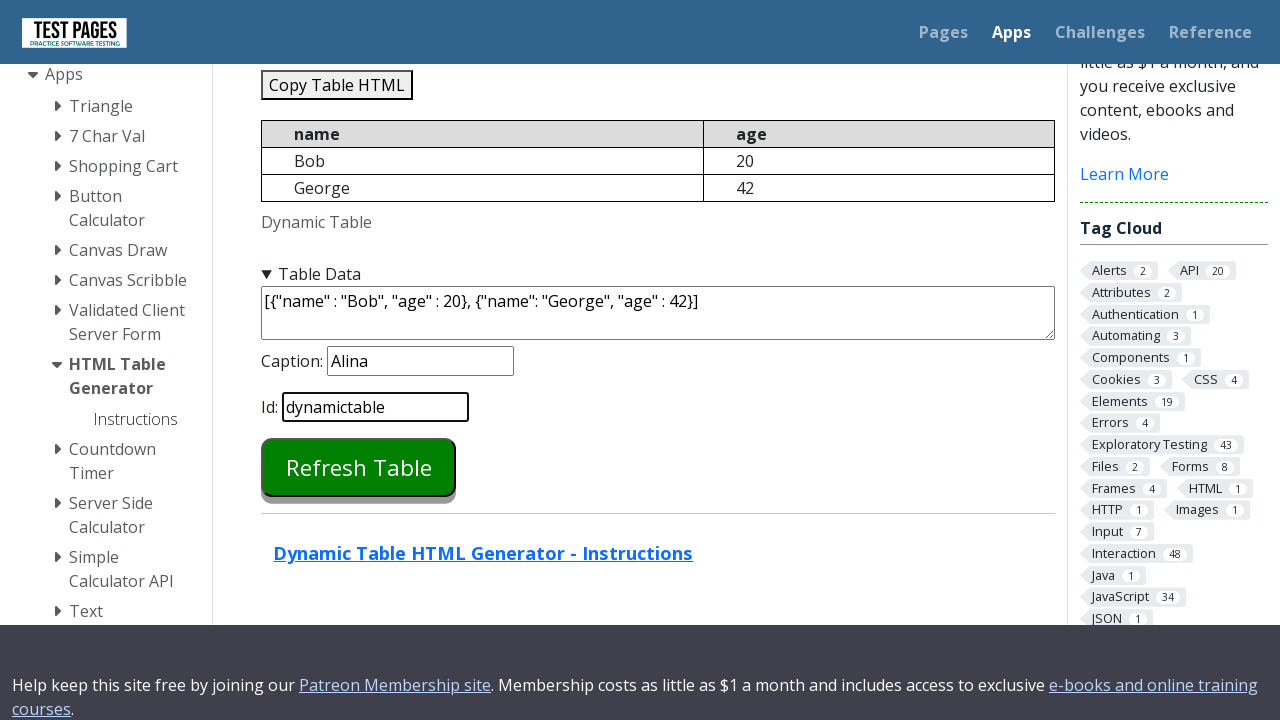

Filled ID field with '123' on #tableid
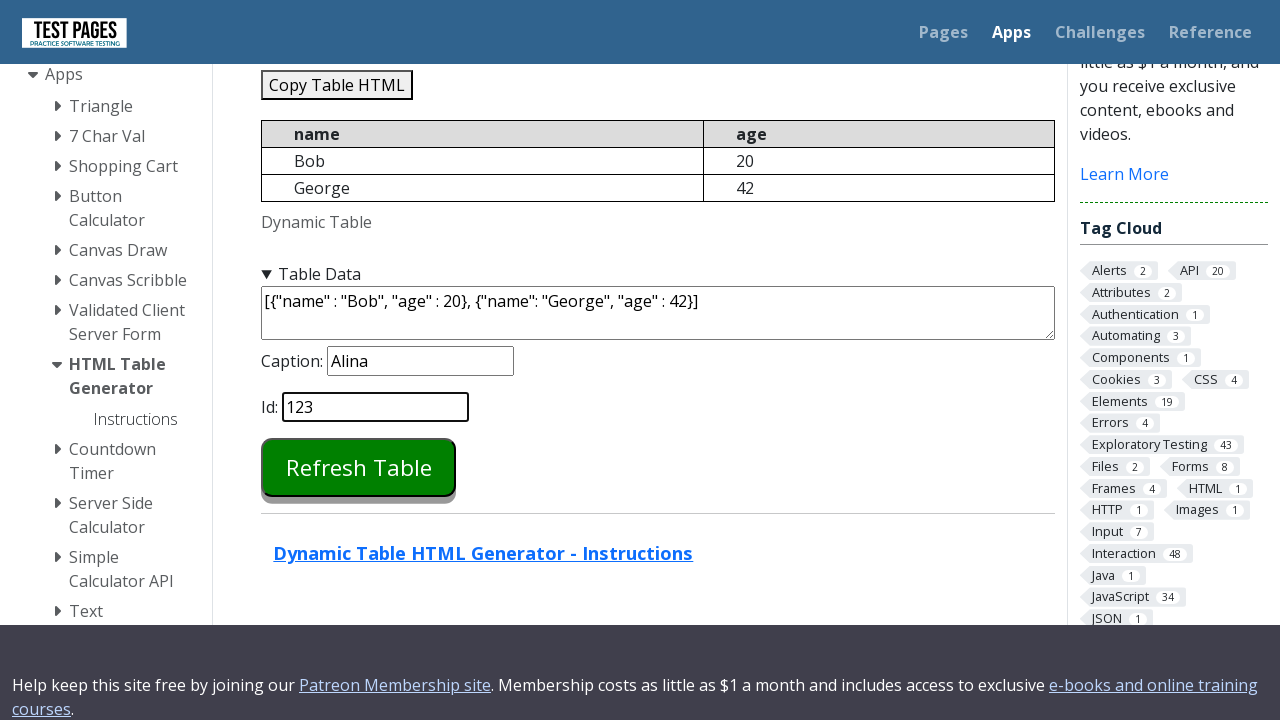

Clicked Refresh Table button at (359, 467) on #refreshtable
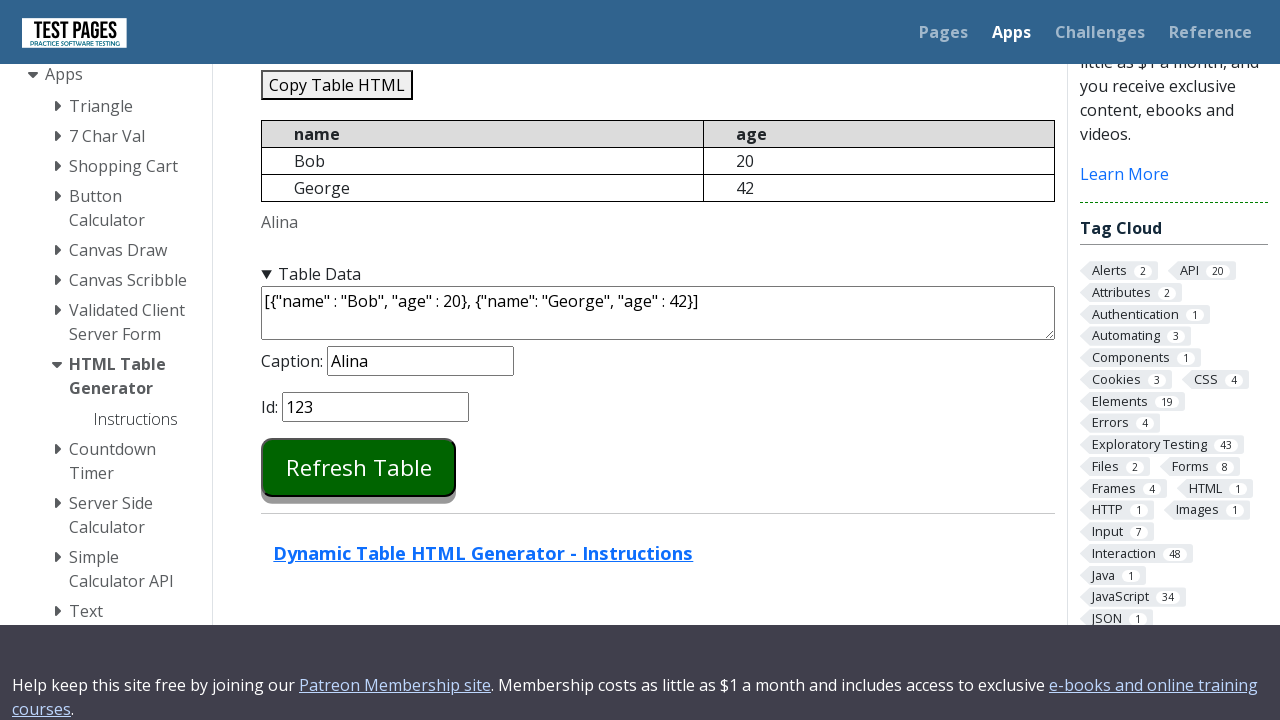

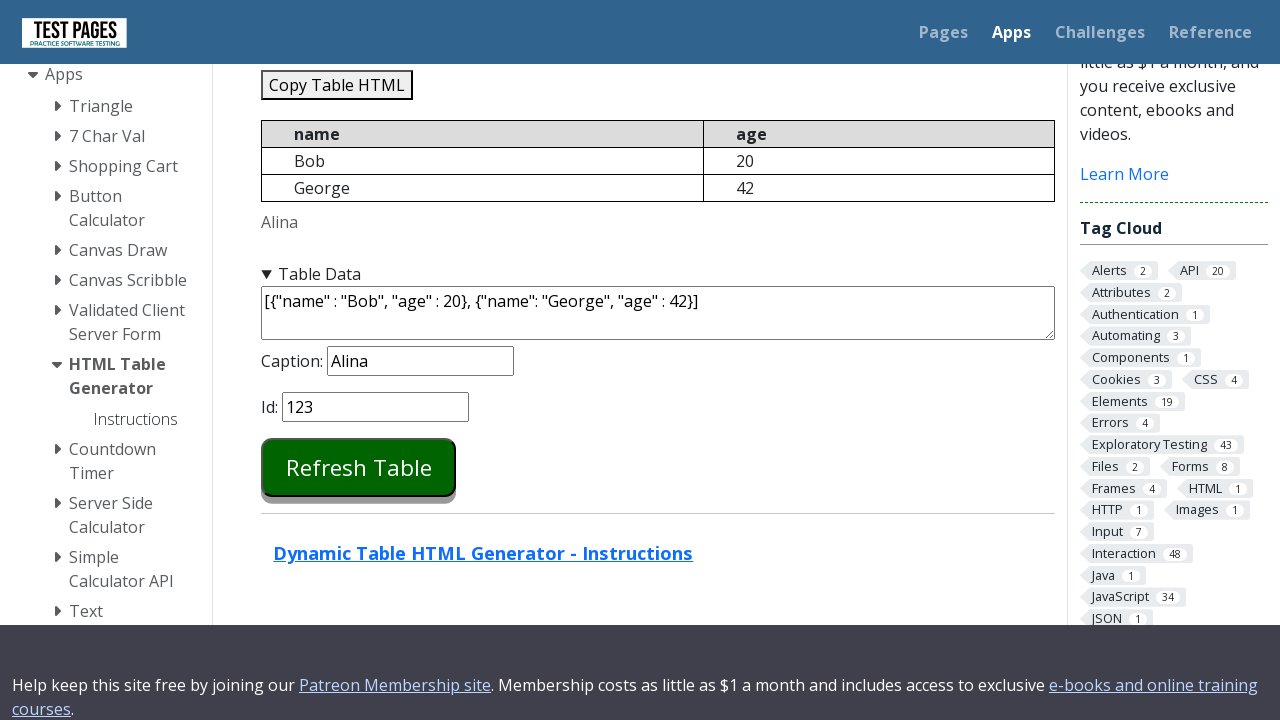